Completes the checkout process by clicking Place Order, filling in customer and payment details, and completing the purchase

Starting URL: https://www.demoblaze.com/cart.html

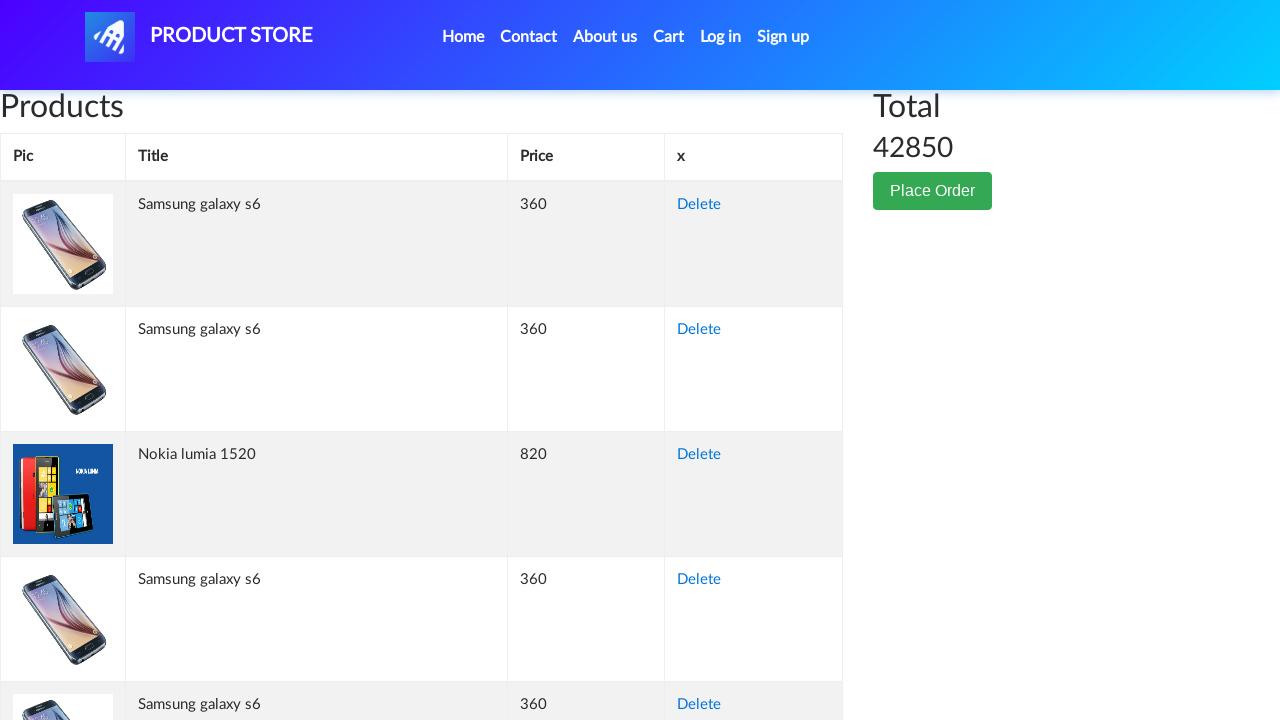

Waited for Place Order button to be visible
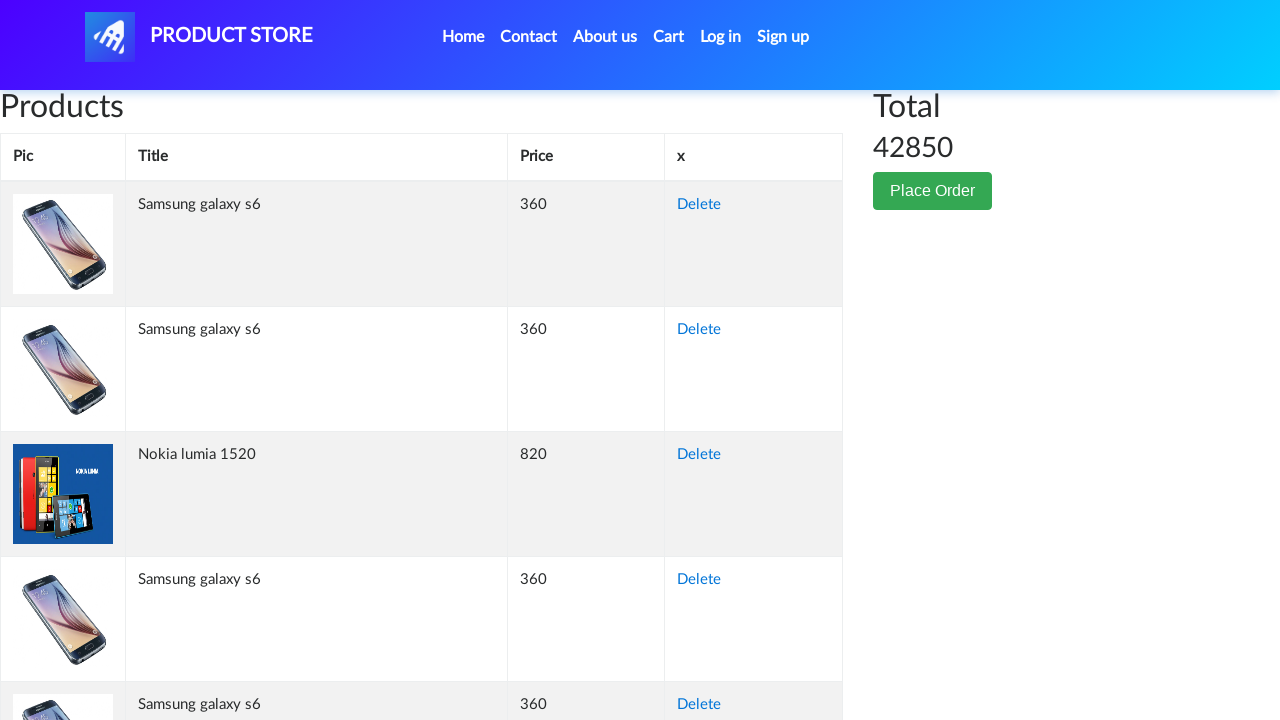

Clicked Place Order button at (933, 191) on .btn.btn-success
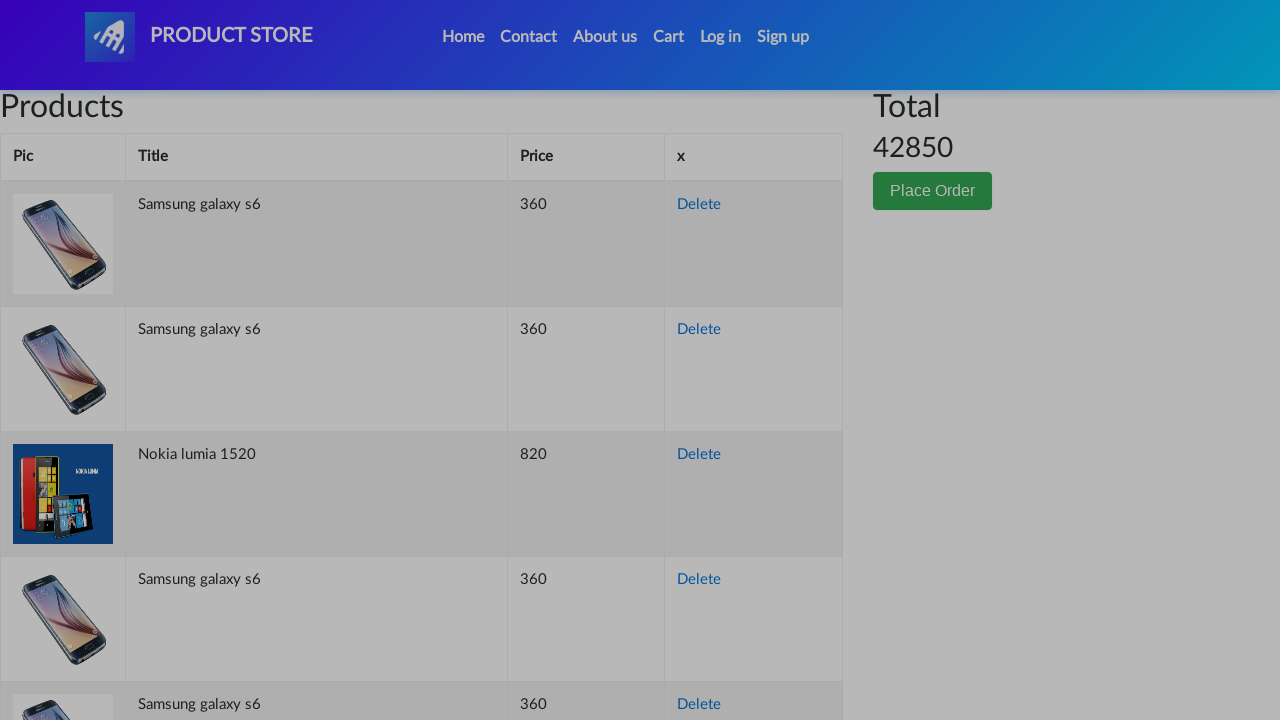

Order modal appeared with customer details form
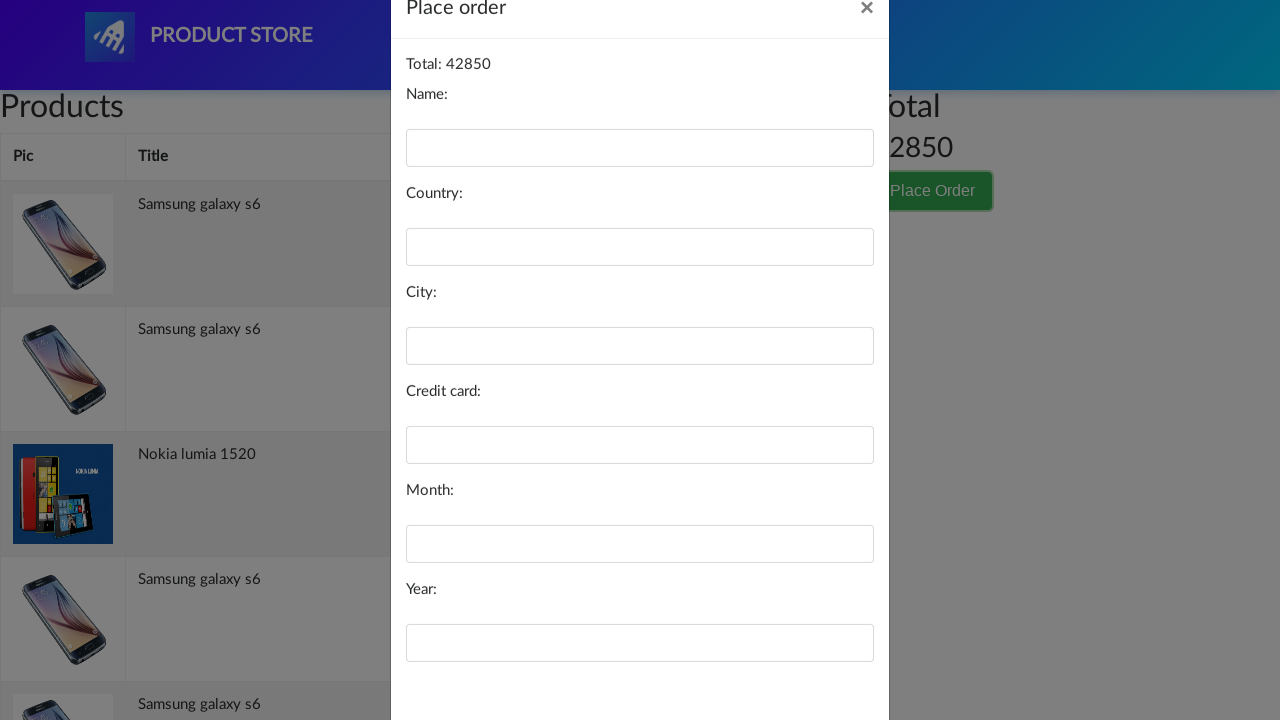

Filled name field with 'John Smith' on #name
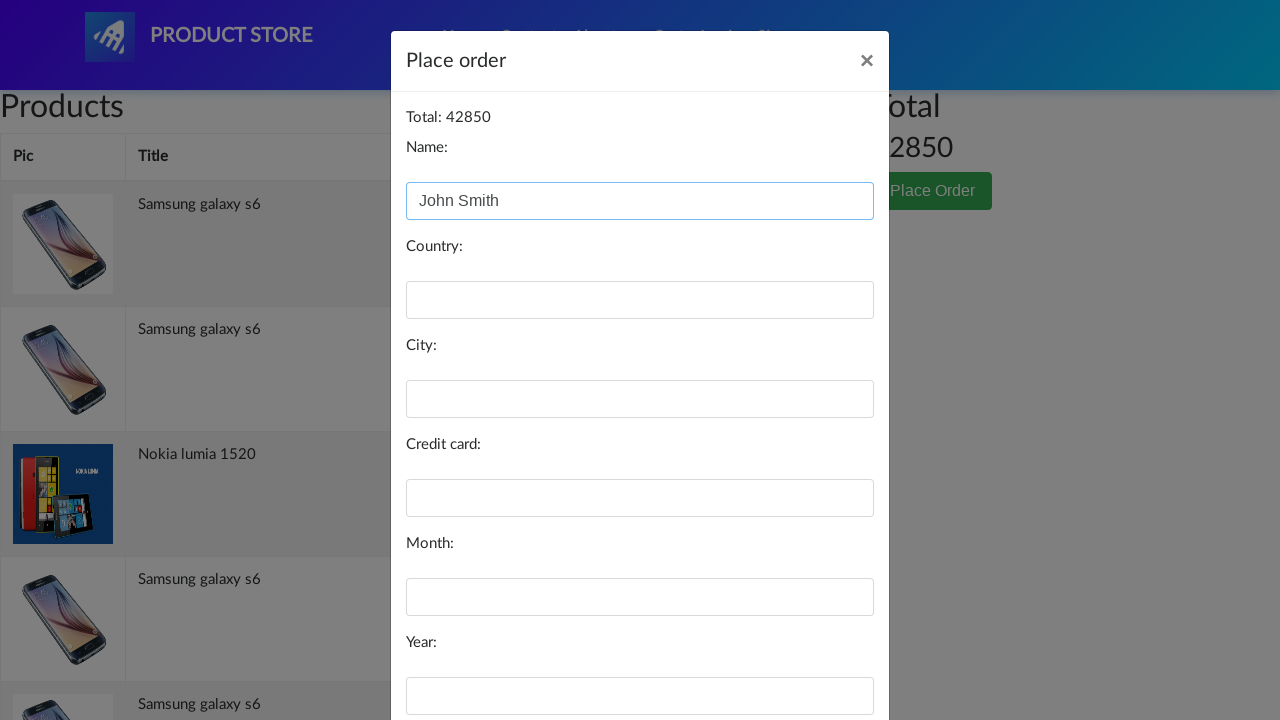

Filled country field with 'United States' on #country
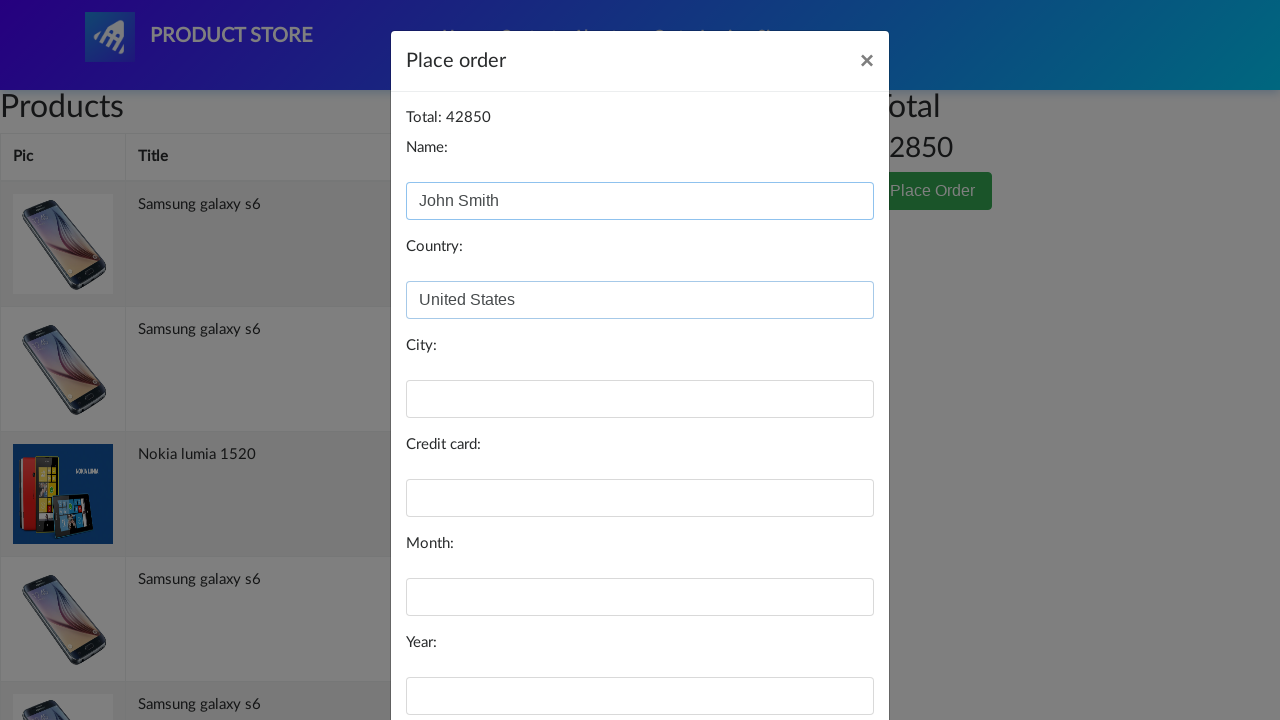

Filled city field with 'New York' on #city
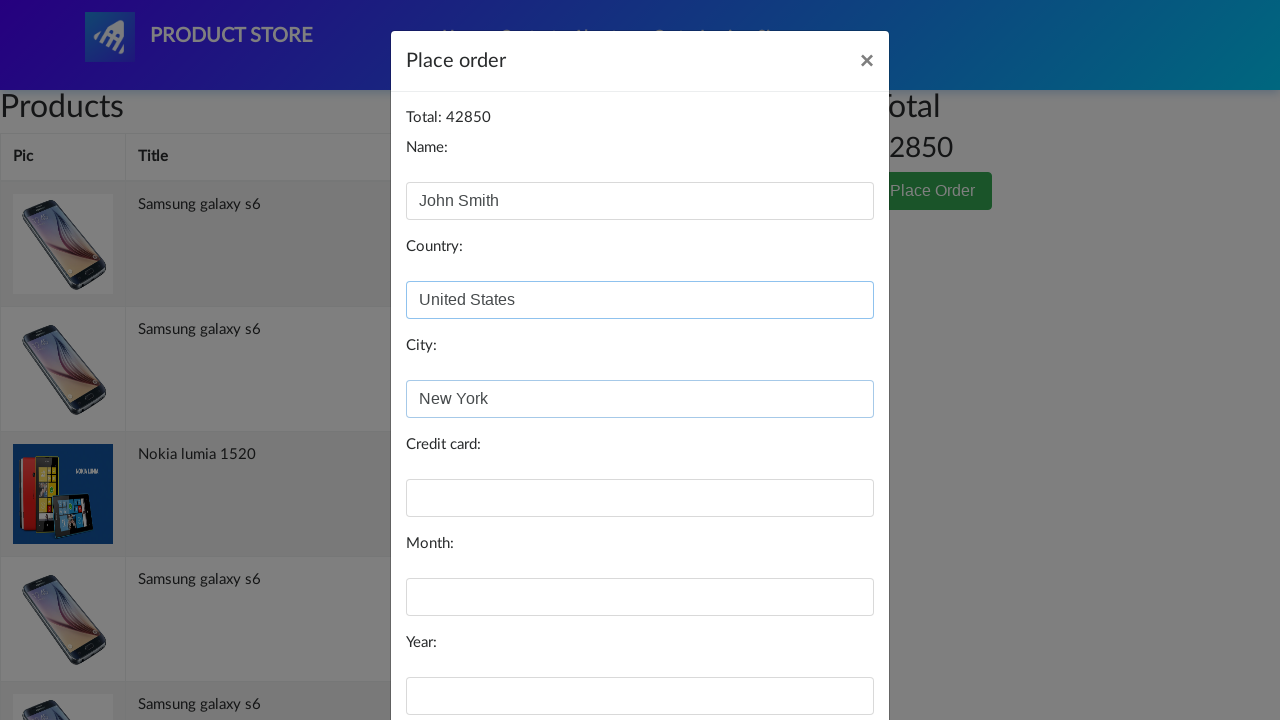

Filled card field with payment card number on #card
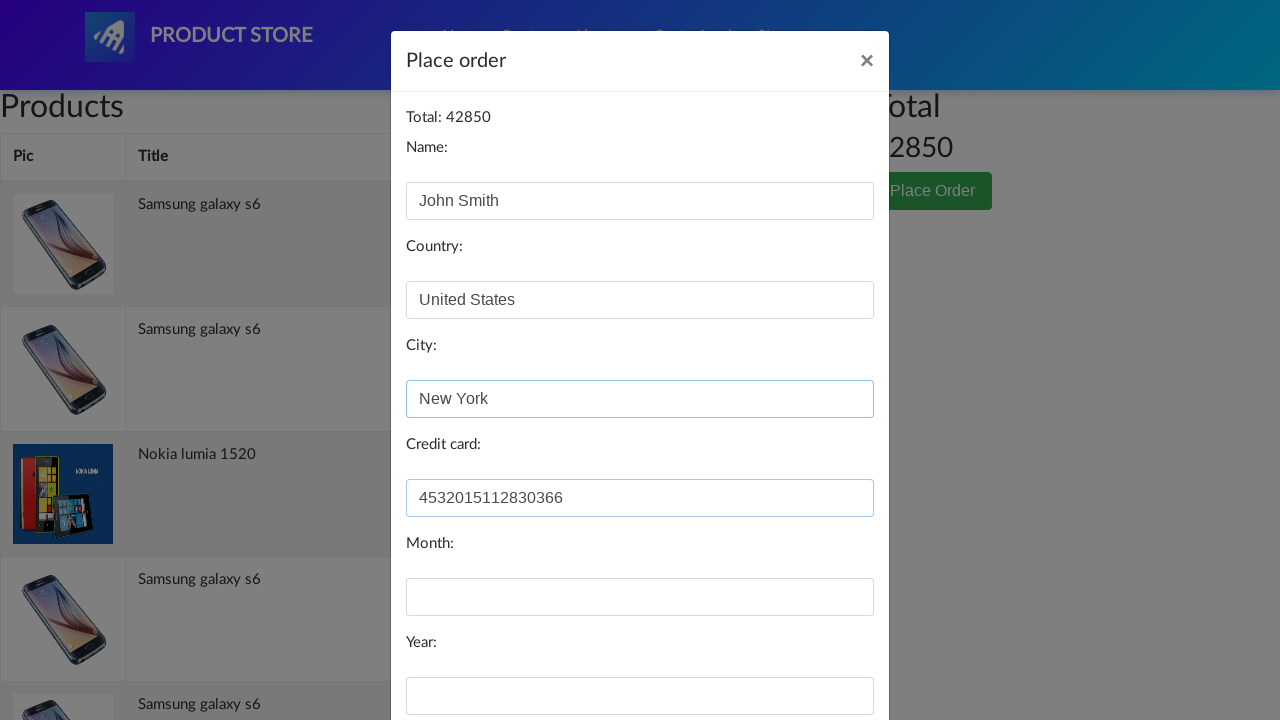

Filled month field with '06' on #month
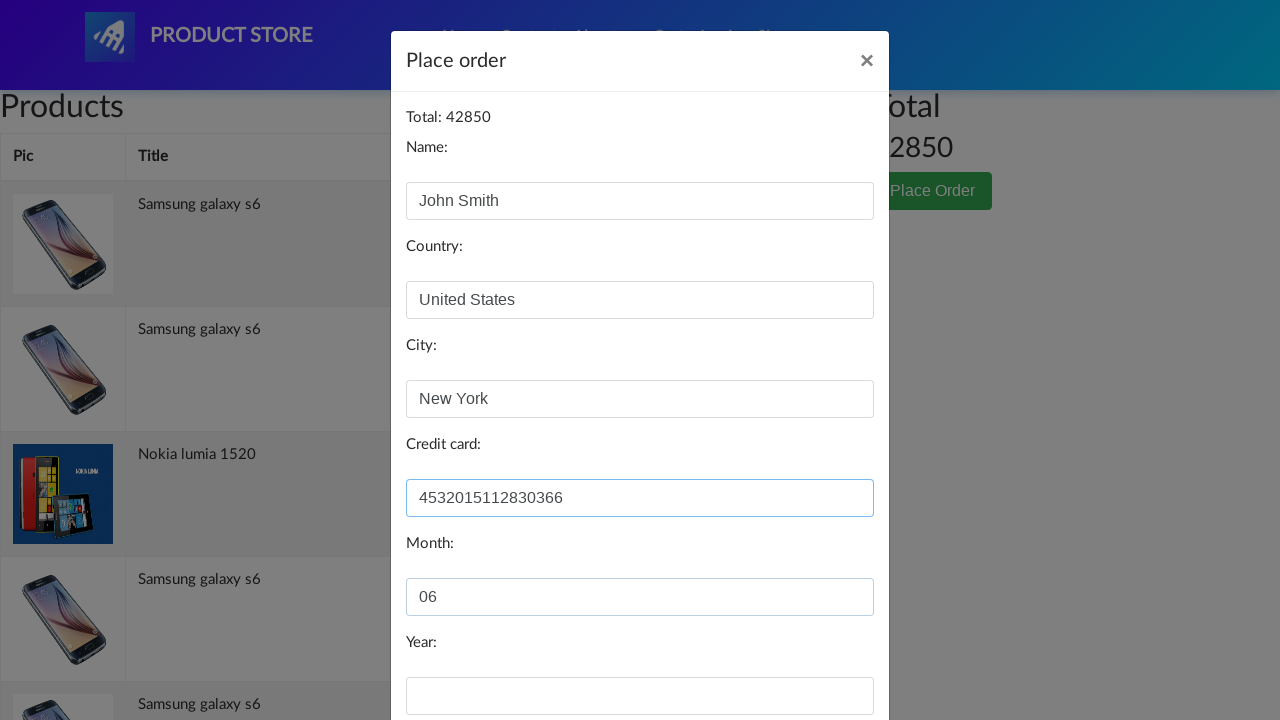

Filled year field with '2026' on #year
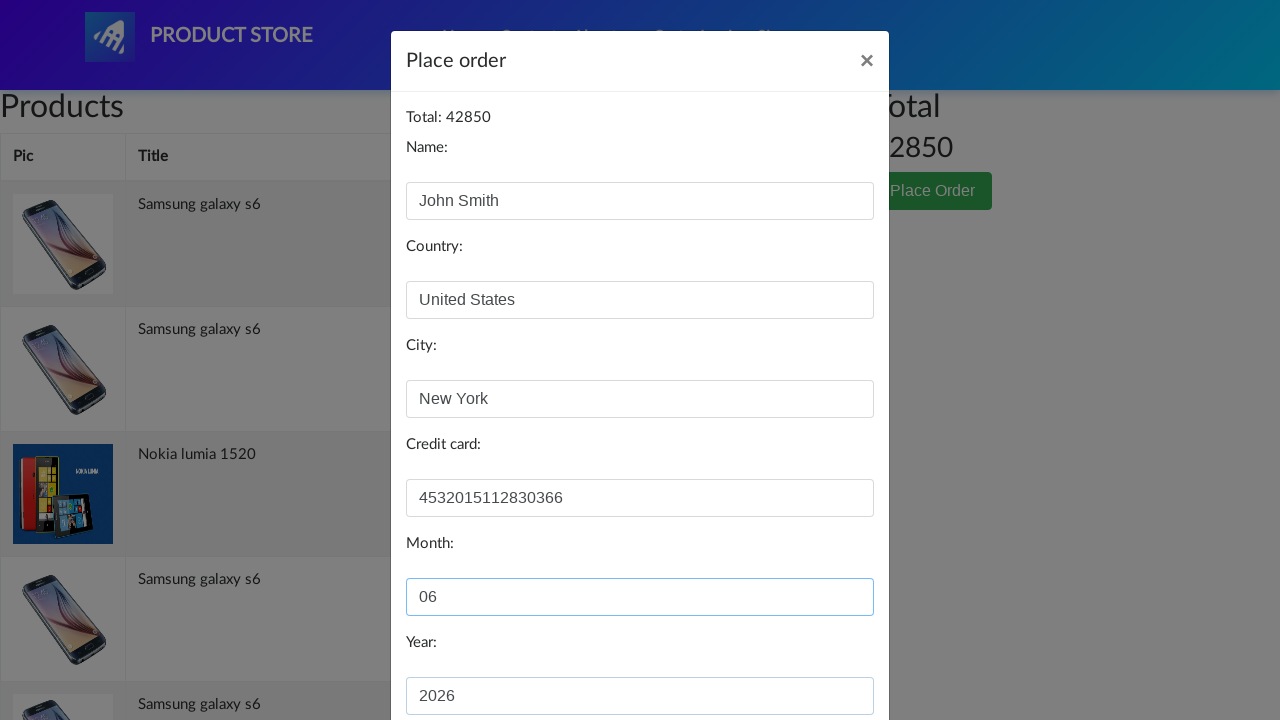

Clicked Purchase button to complete the order at (823, 655) on xpath=//button[normalize-space()='Purchase']
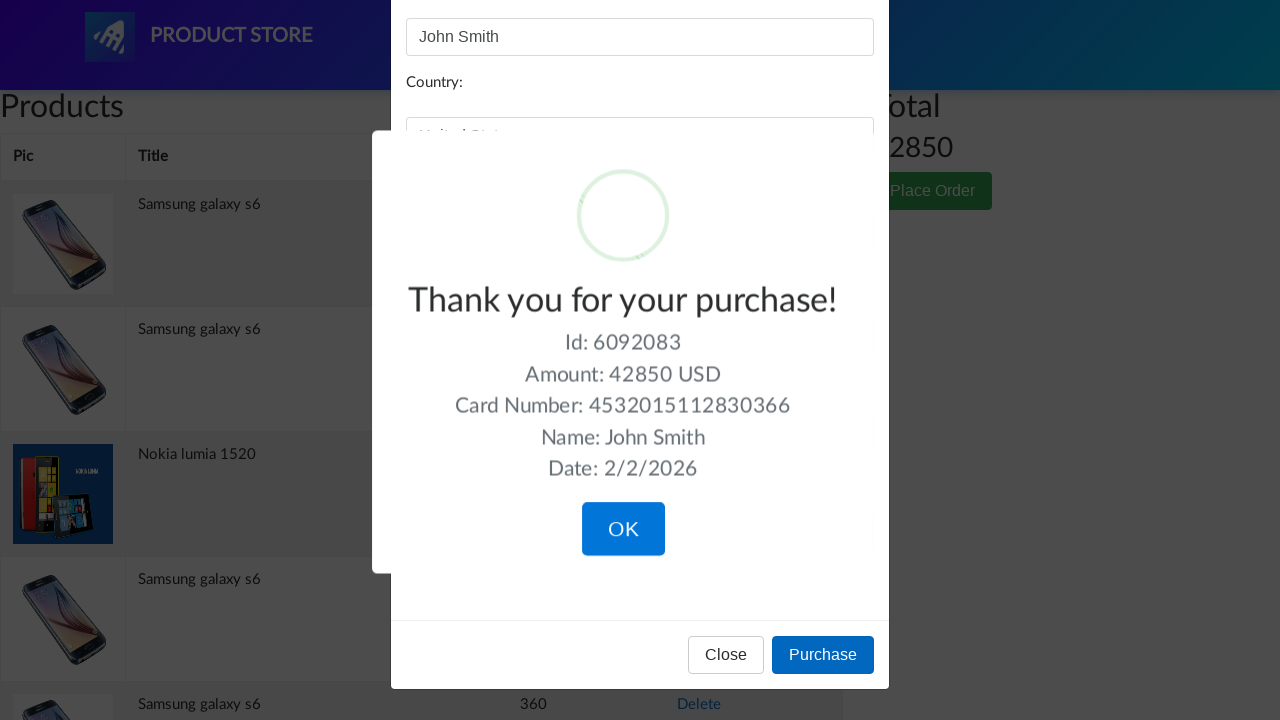

Purchase confirmation message appeared
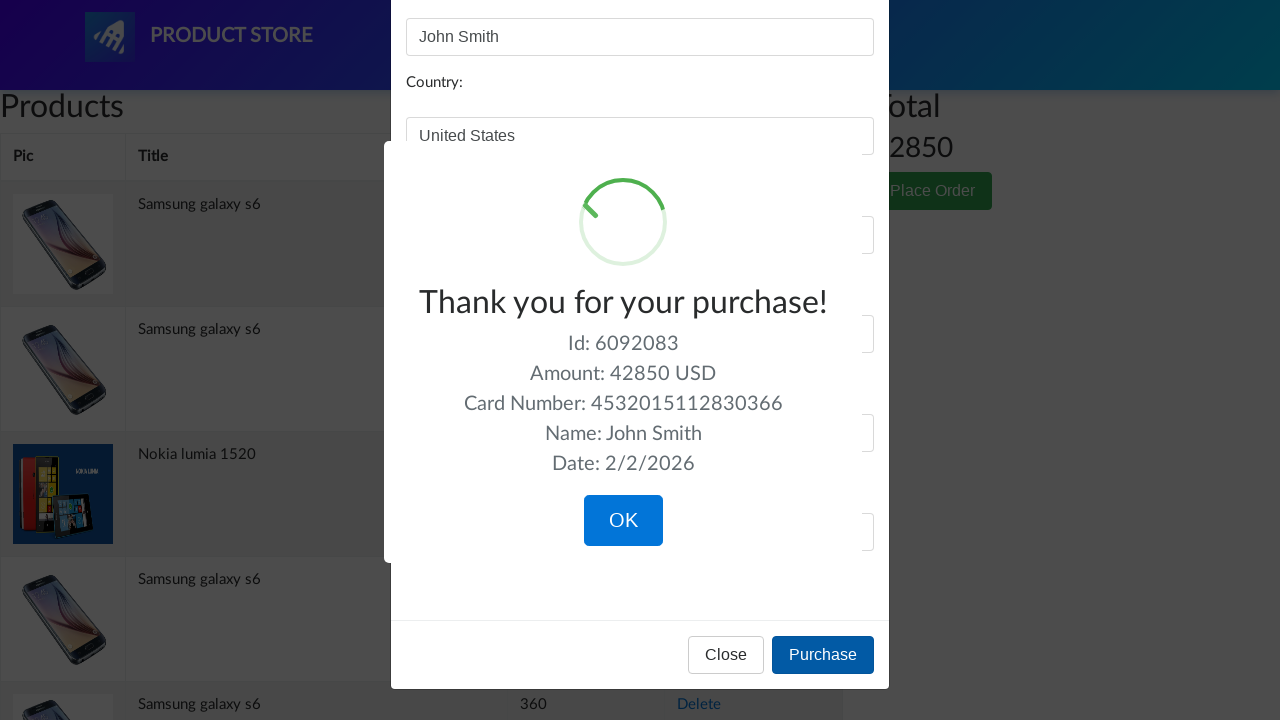

Clicked OK button to close confirmation modal at (623, 521) on xpath=//button[normalize-space()='OK']
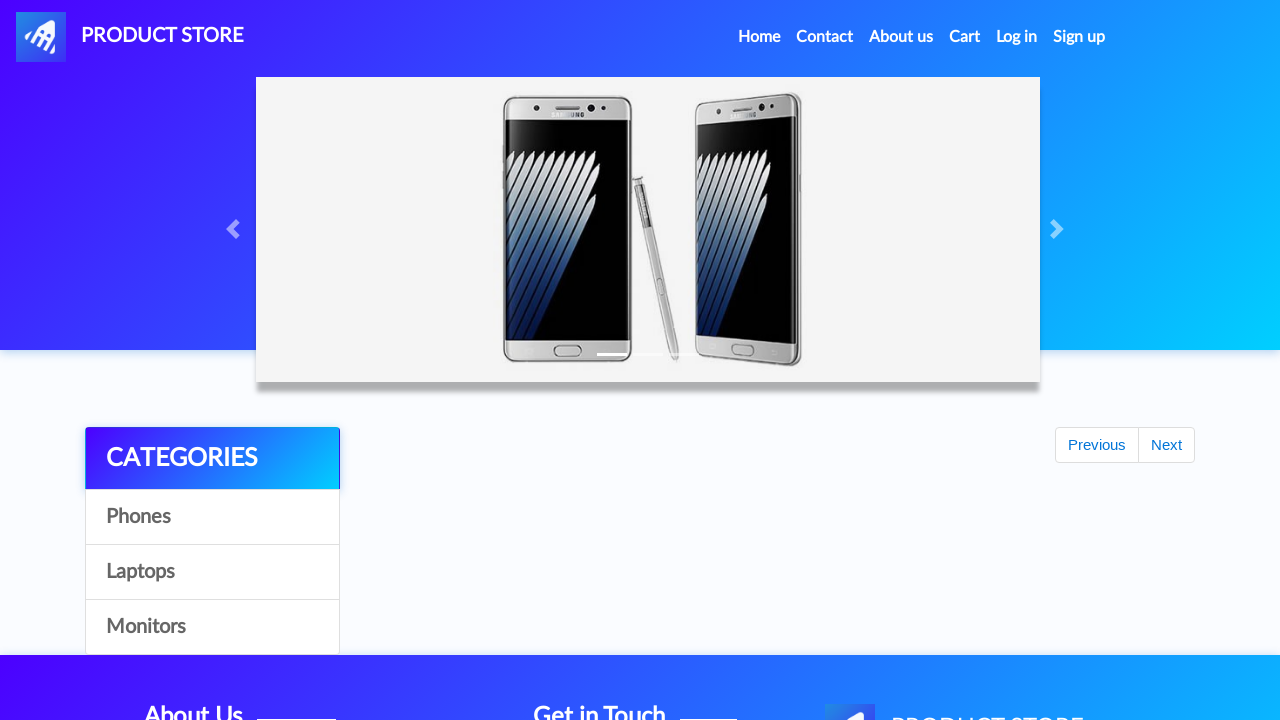

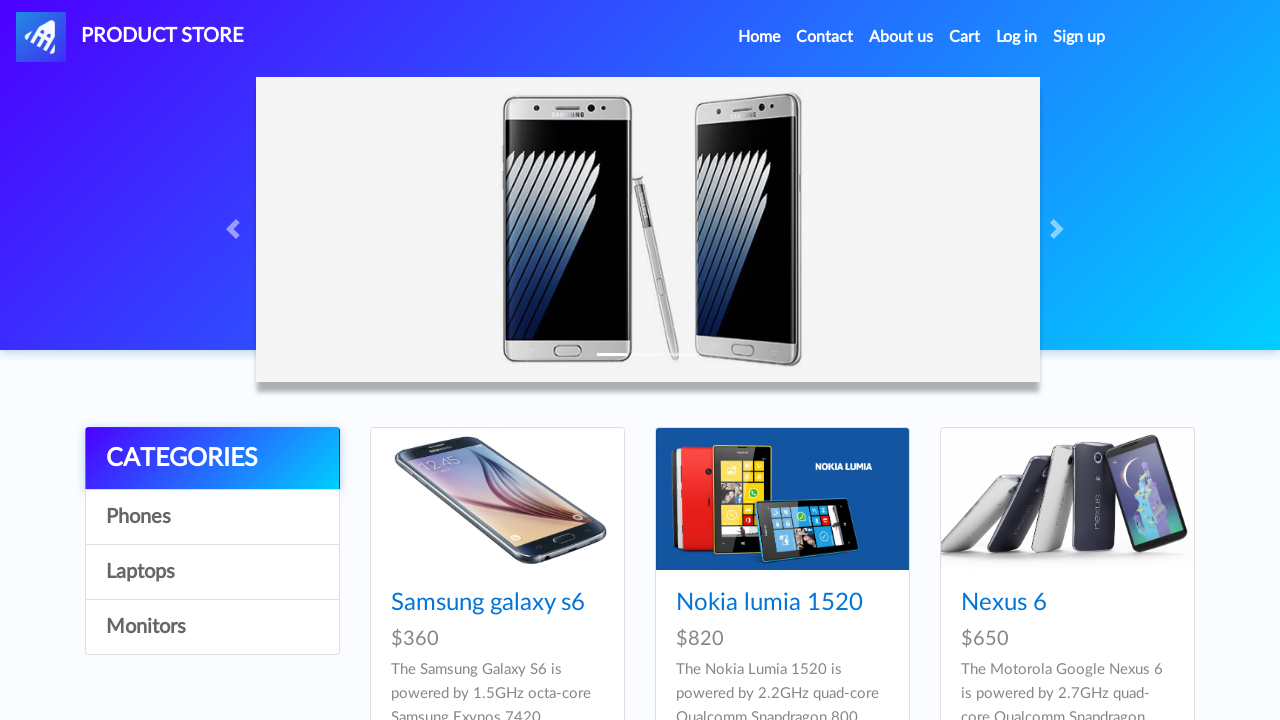